Tests basic browser navigation by visiting a test page, refreshing it, and maximizing the browser window

Starting URL: https://omayo.blogspot.com/

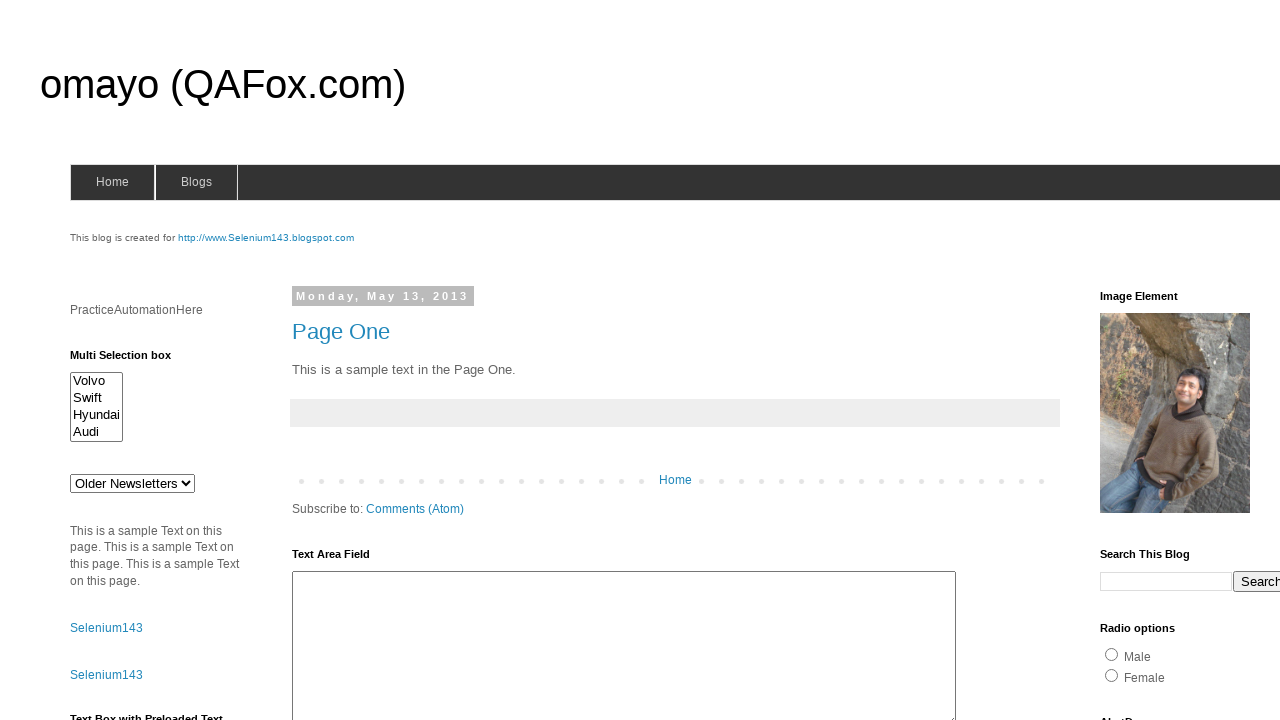

Page DOM content loaded
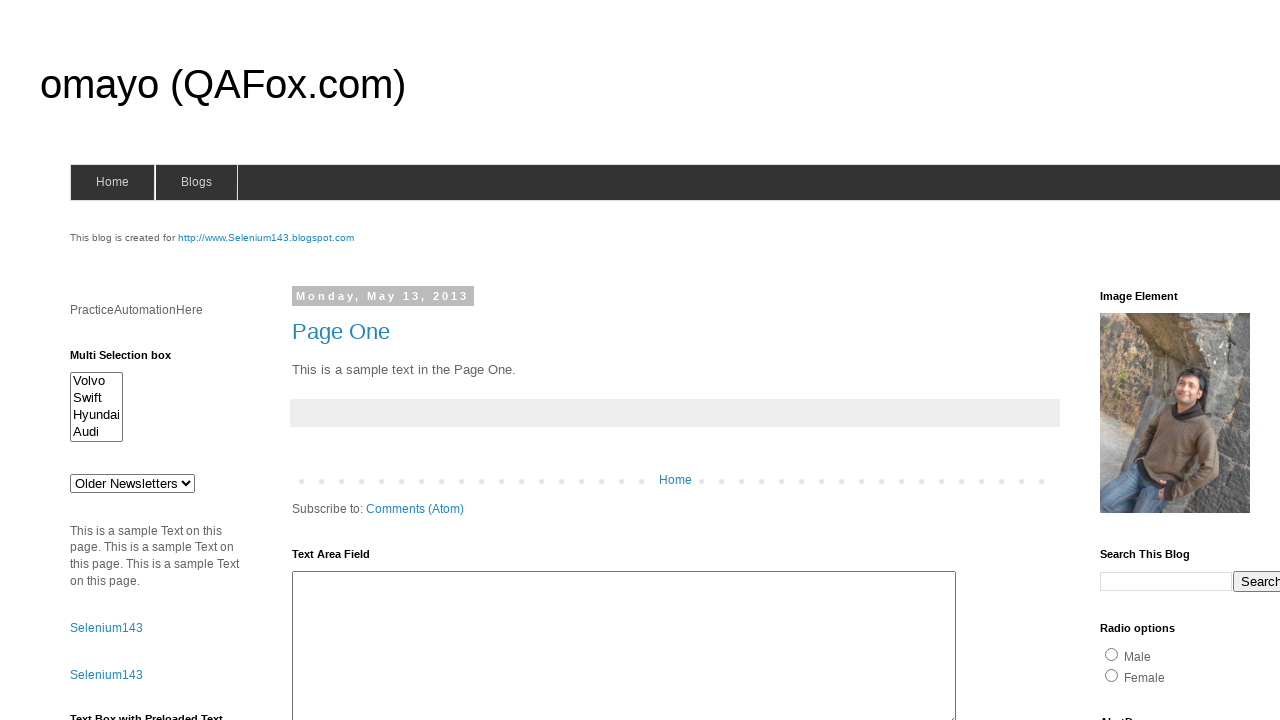

Page refreshed
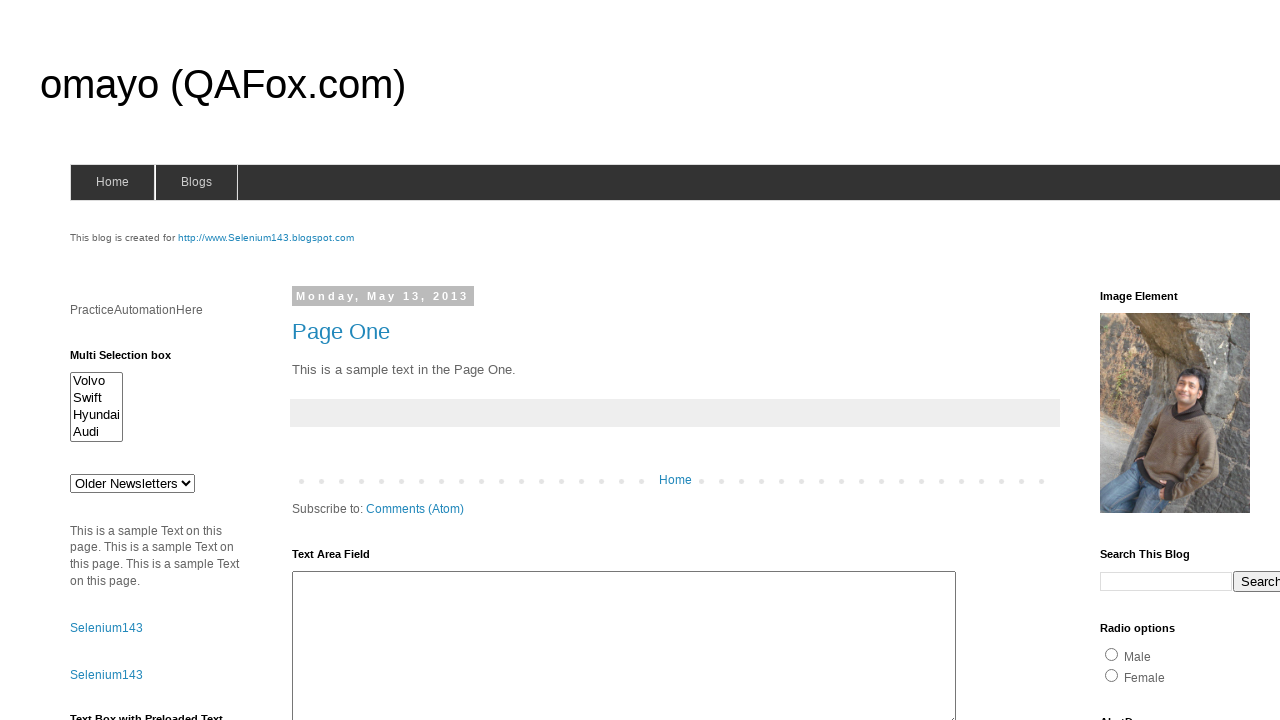

Browser window maximized to 1920x1080
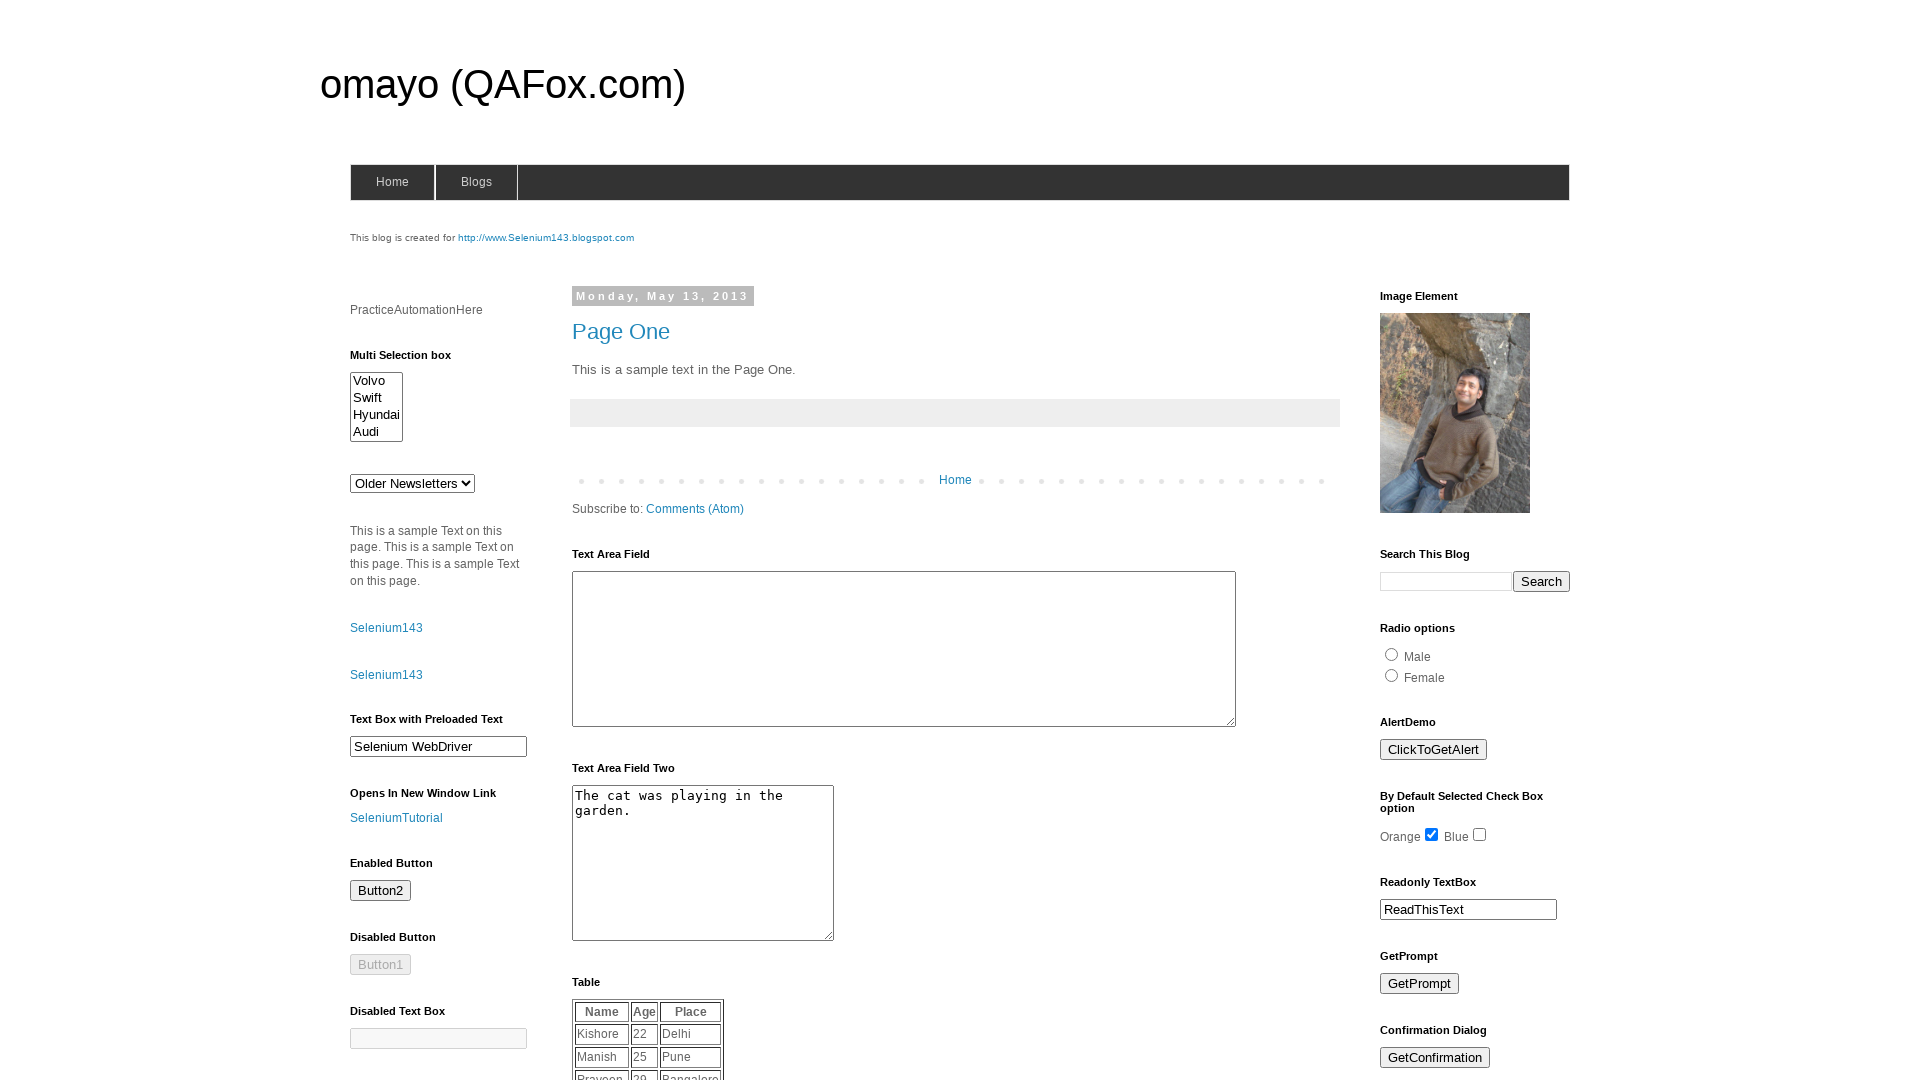

Page fully loaded after refresh
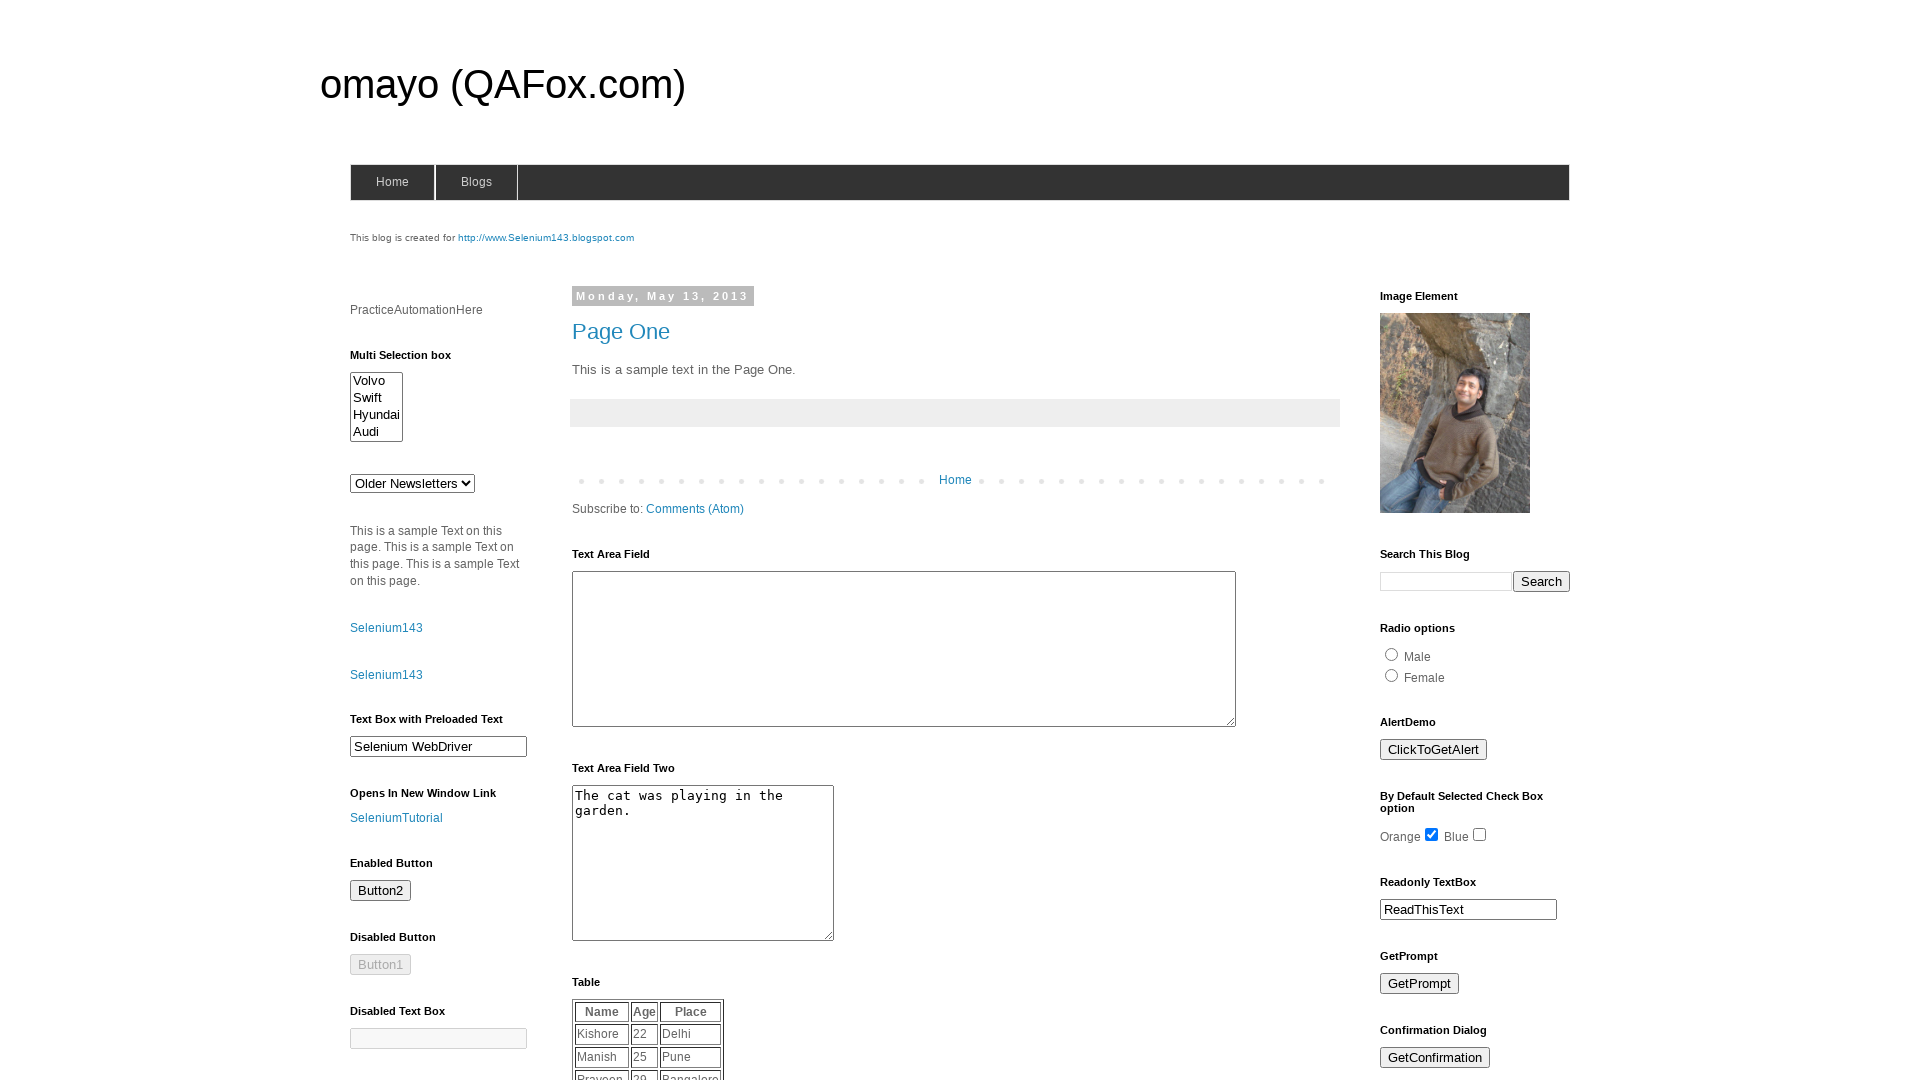

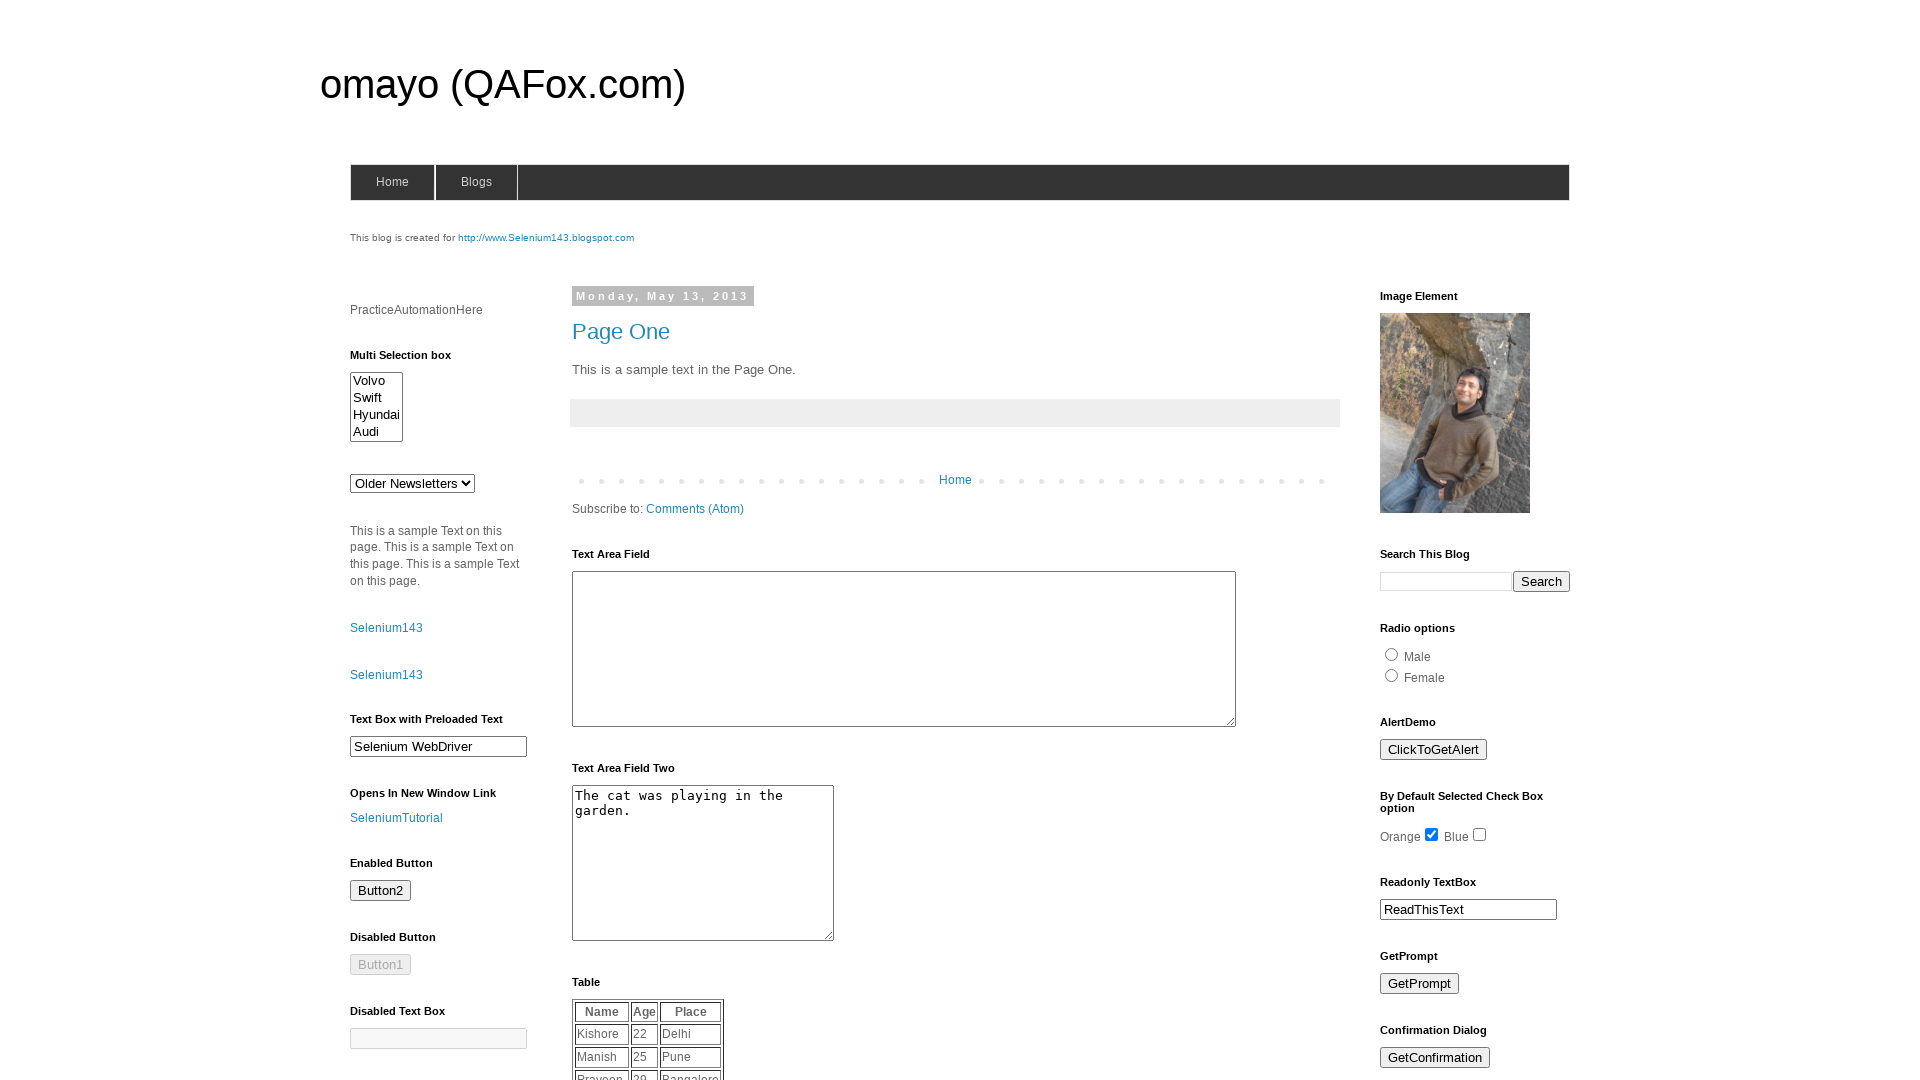